Verifies that an error message is displayed when attempting to login with incorrect credentials

Starting URL: https://www.saucedemo.com/

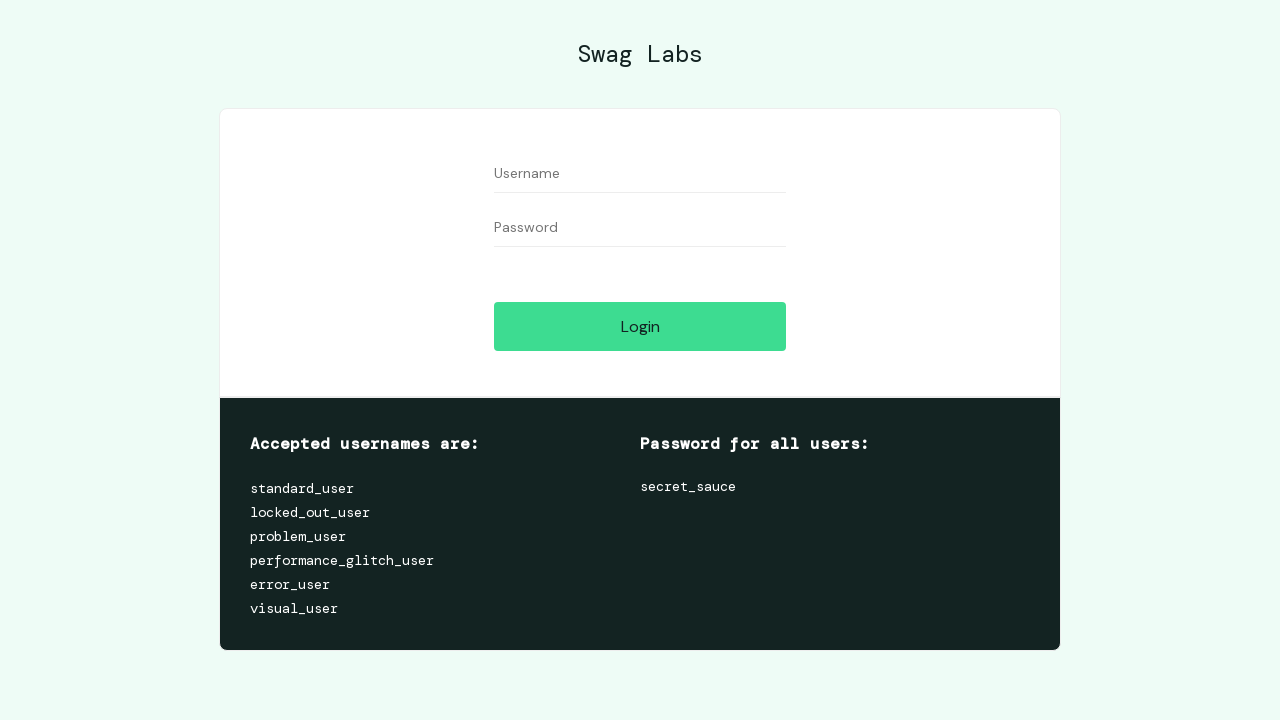

Navigated to Sauce Demo login page
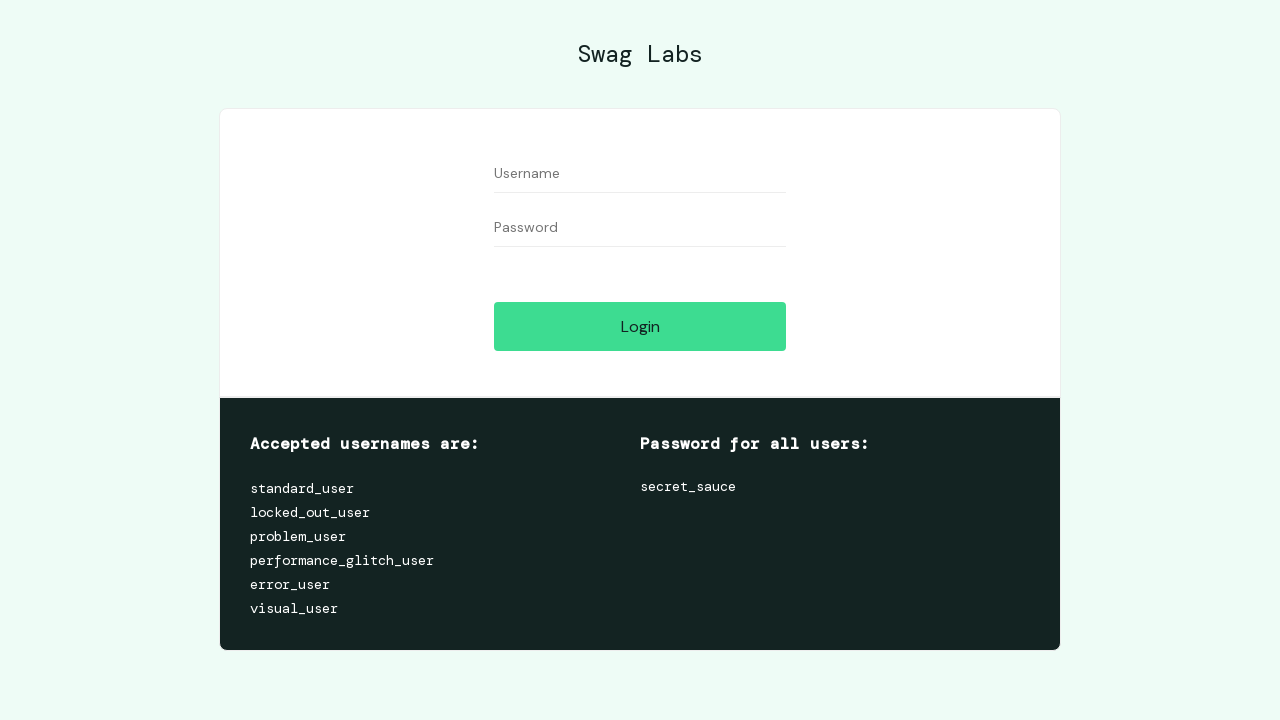

Filled username field with 'standard_user' on #user-name
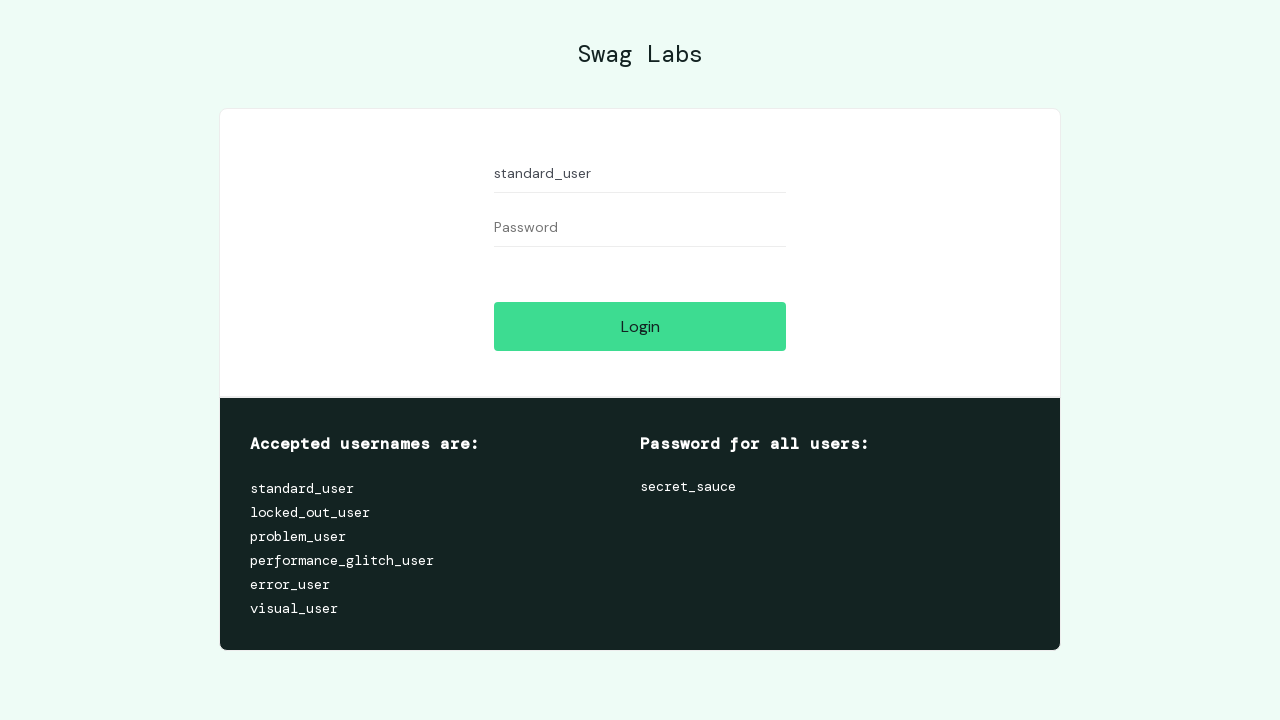

Filled password field with 'invalidpassword' on #password
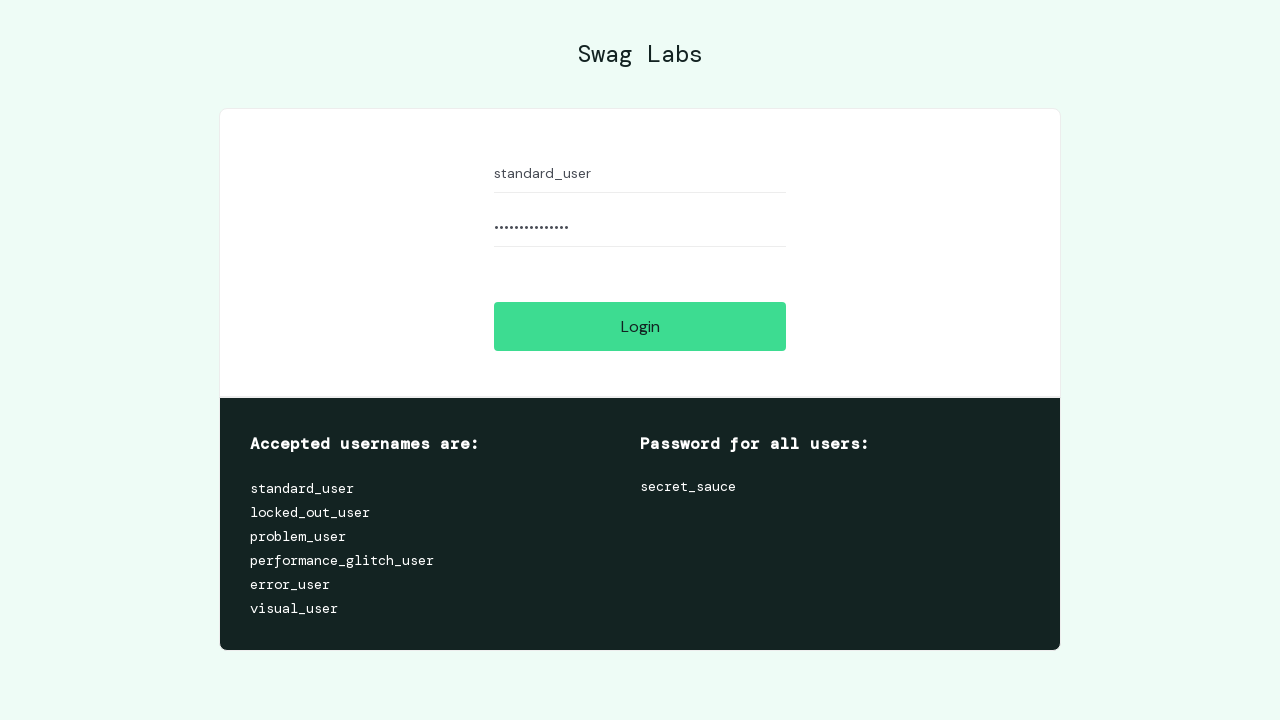

Clicked login button at (640, 326) on [name='login-button']
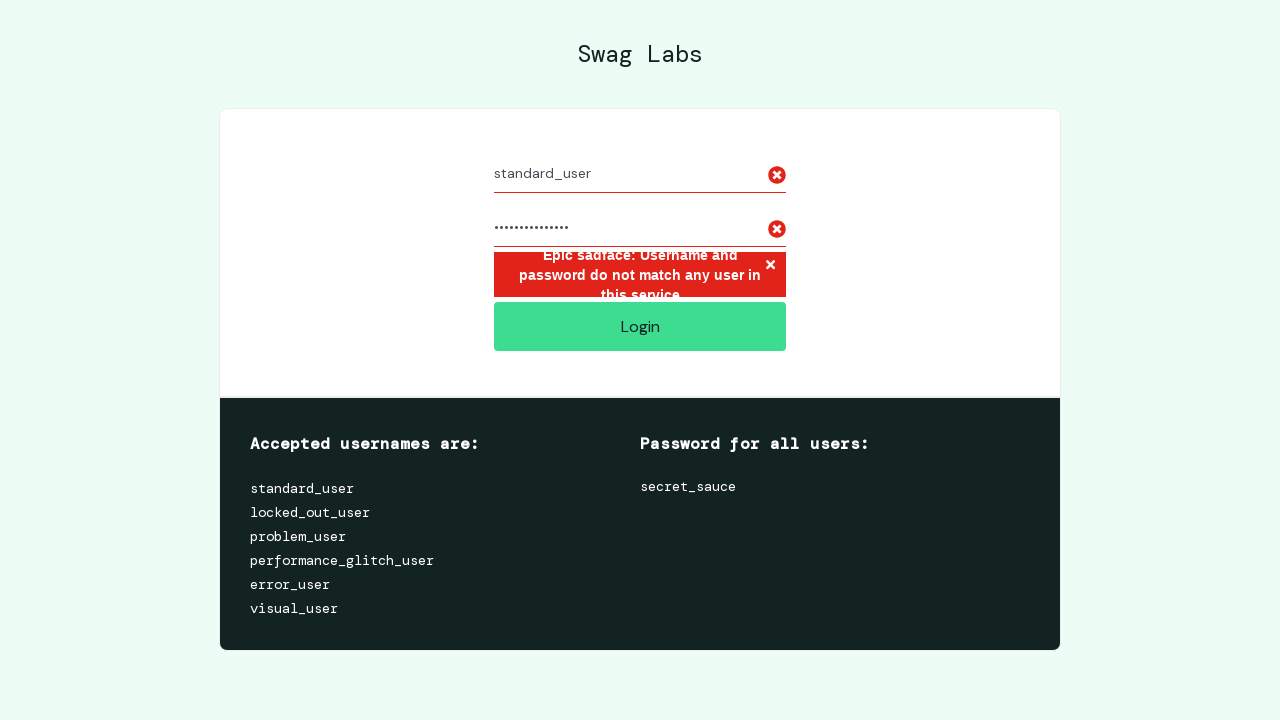

Error message container appeared
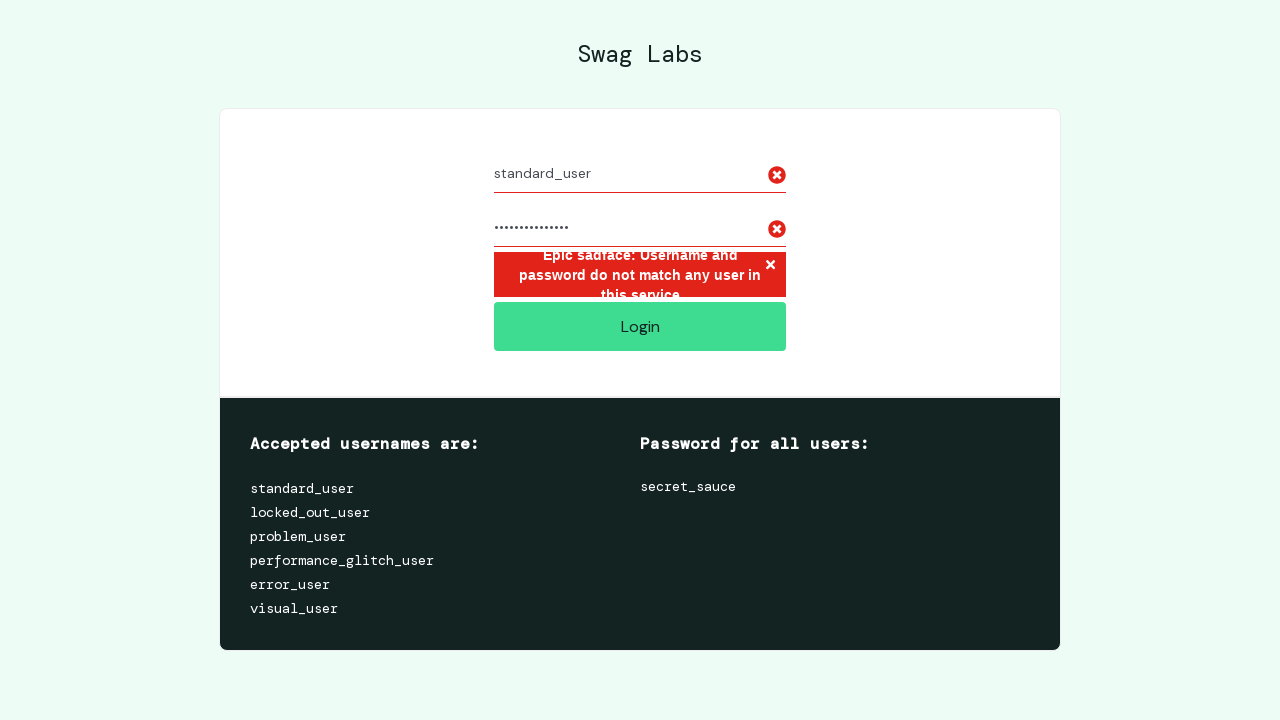

Retrieved error message text: 'Epic sadface: Username and password do not match any user in this service'
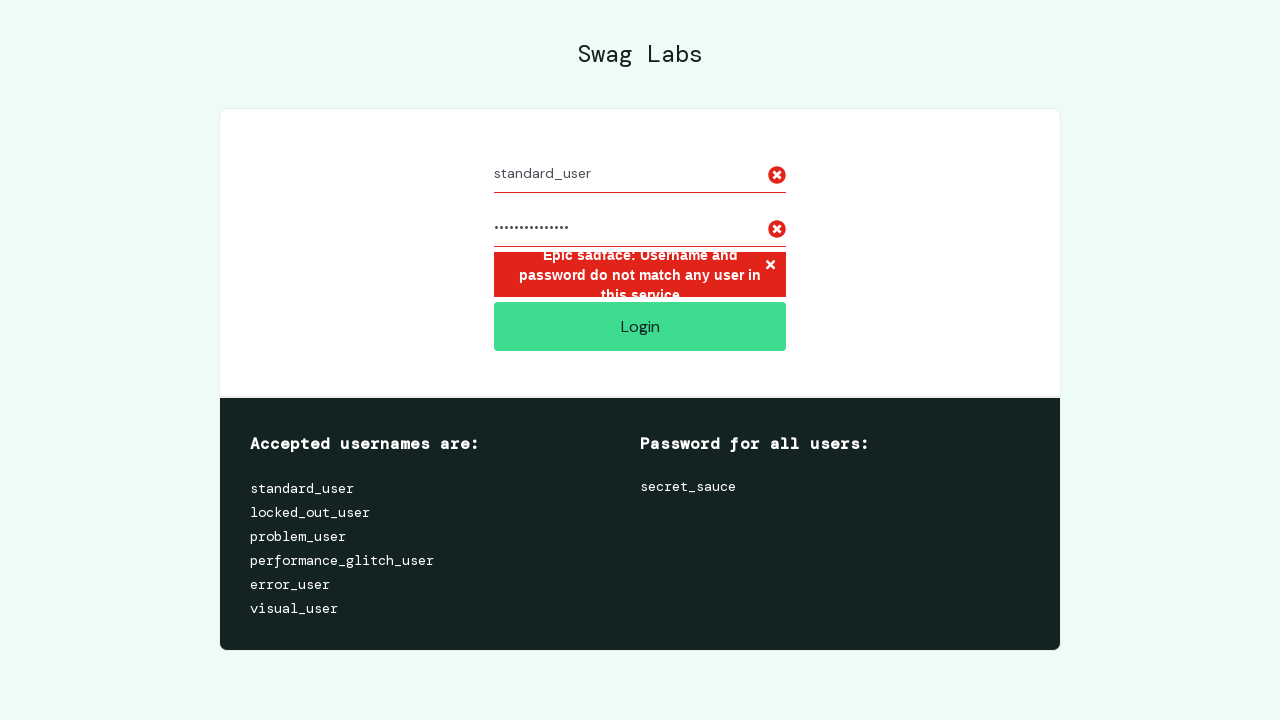

Assertion passed: error message confirms incorrect credentials
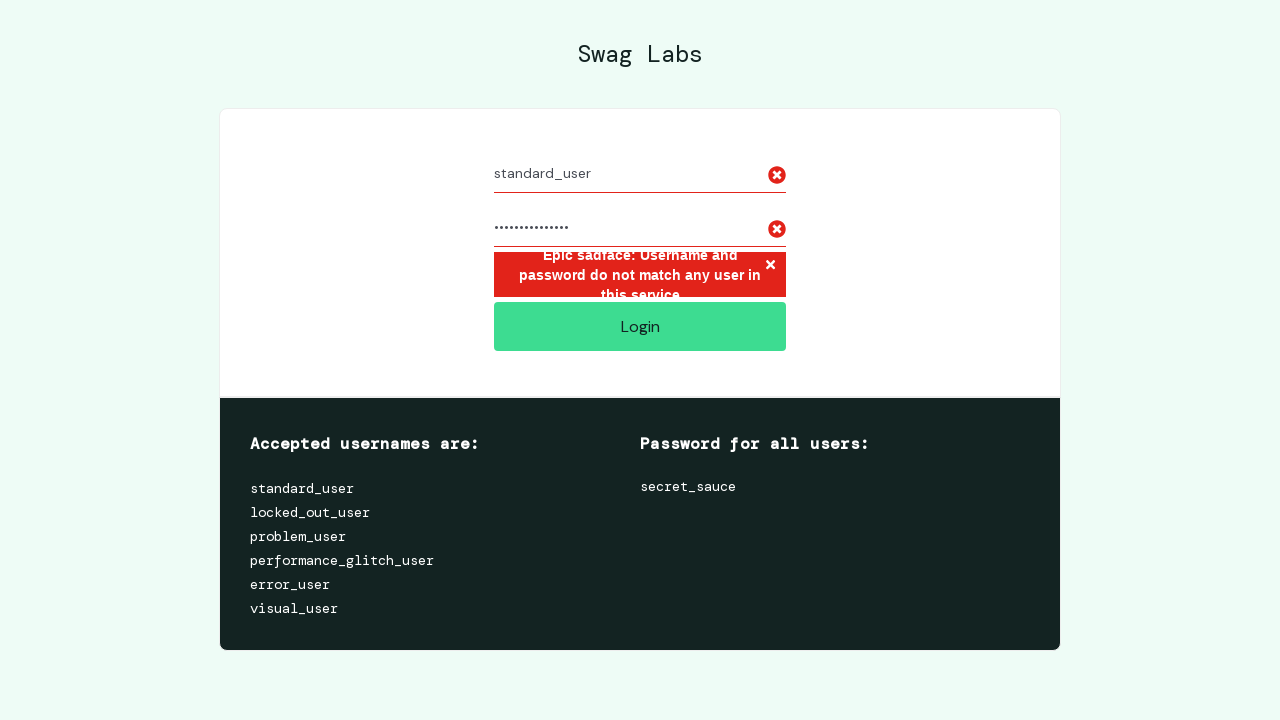

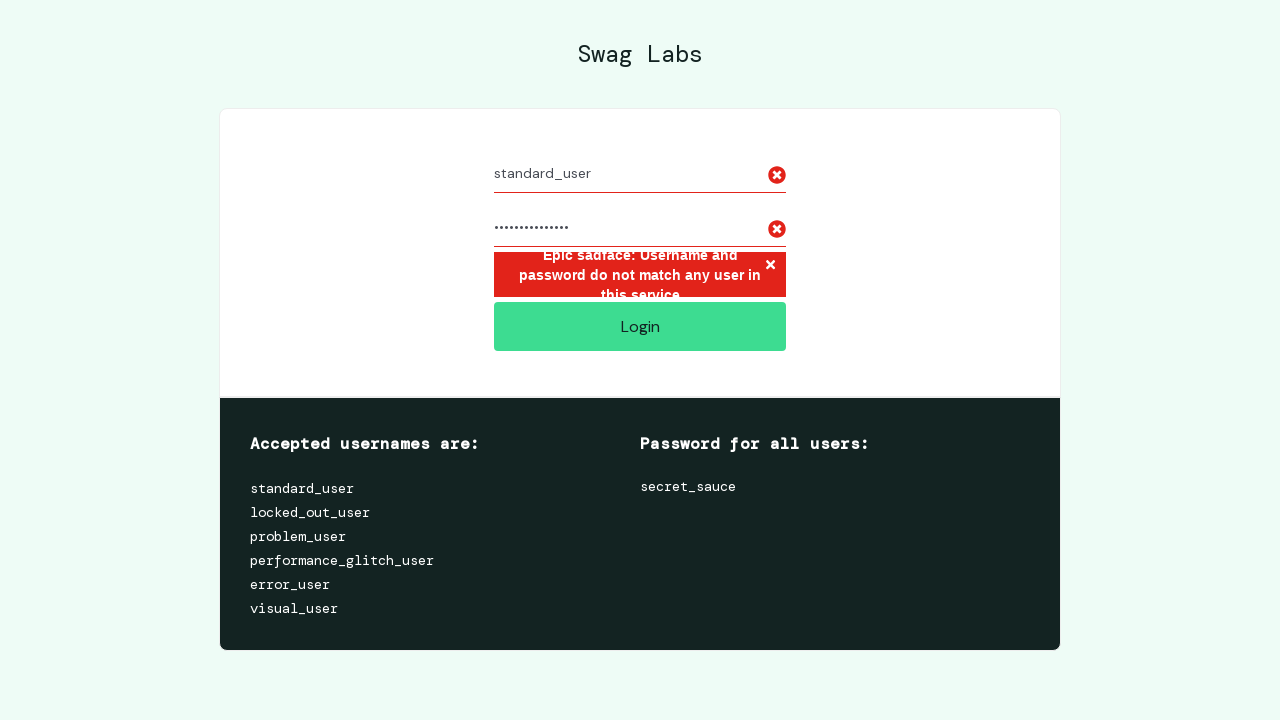